Tests prompt alert functionality by clicking a button that triggers a prompt dialog, entering text, and accepting it

Starting URL: https://demoqa.com/alerts

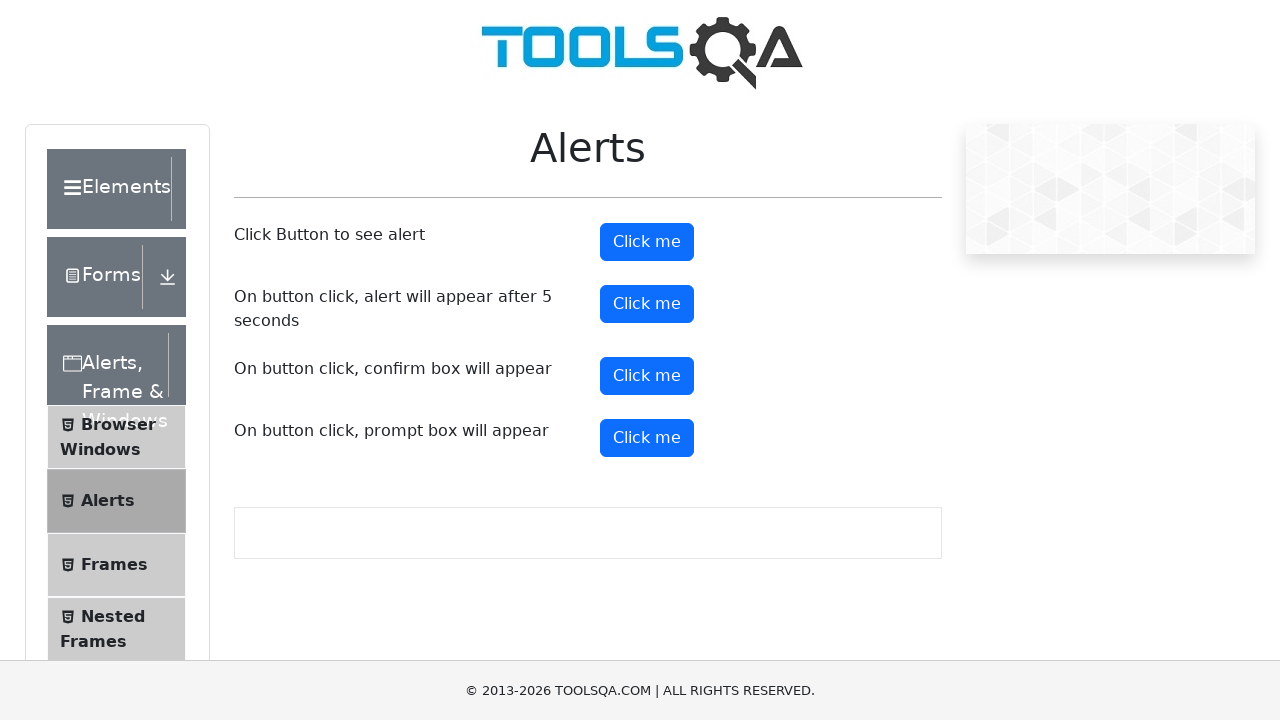

Set up dialog handler to accept prompt with text 'Selenium is easy to use!'
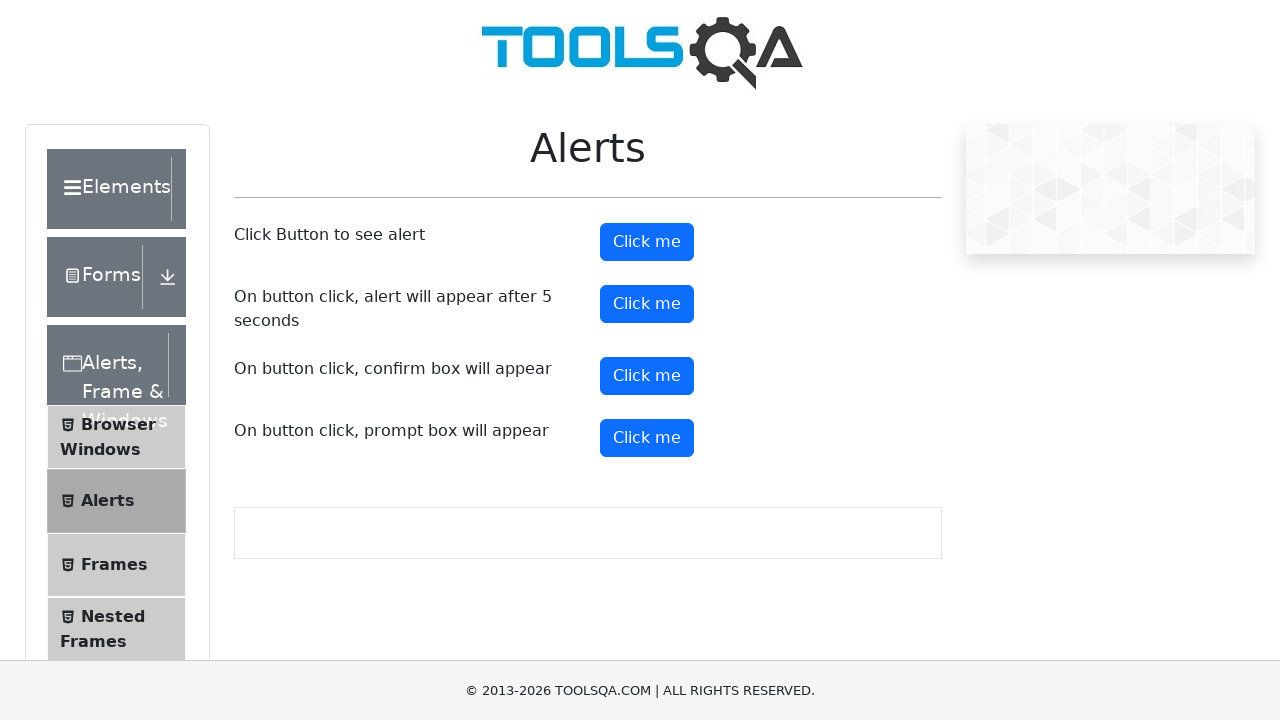

Clicked prompt button to trigger prompt alert at (647, 438) on button#promtButton
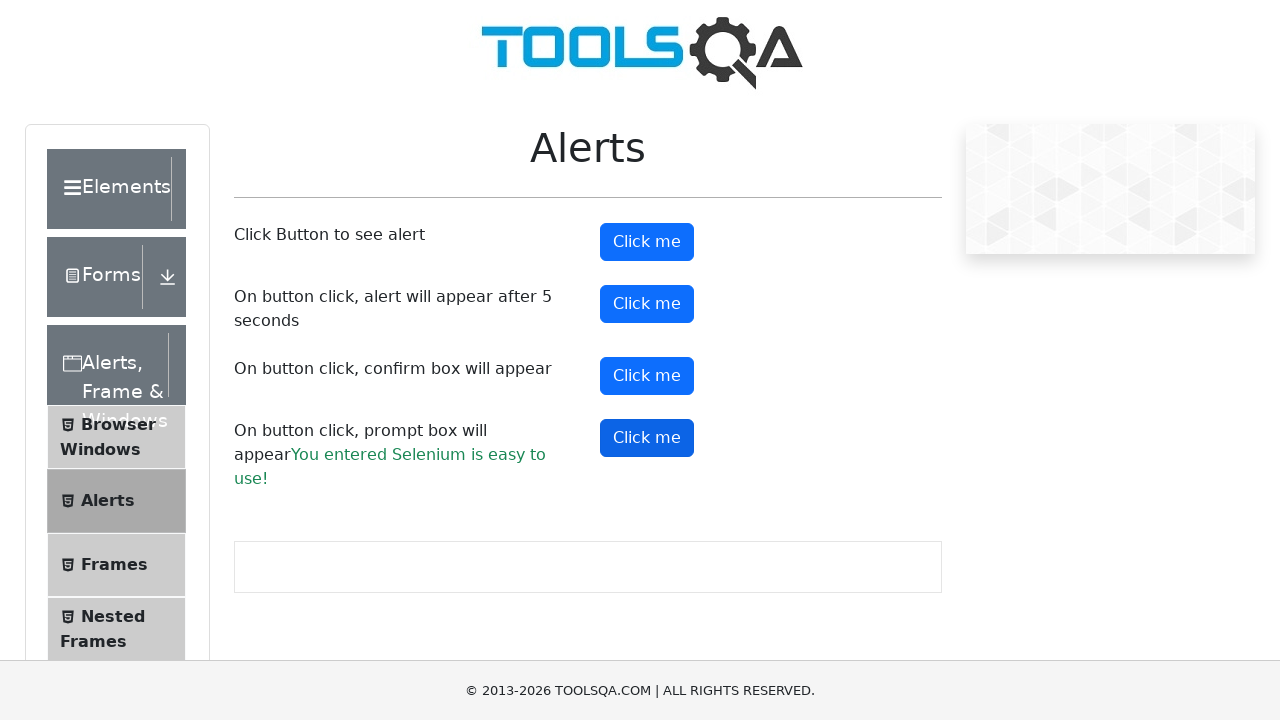

Prompt result element appeared on page
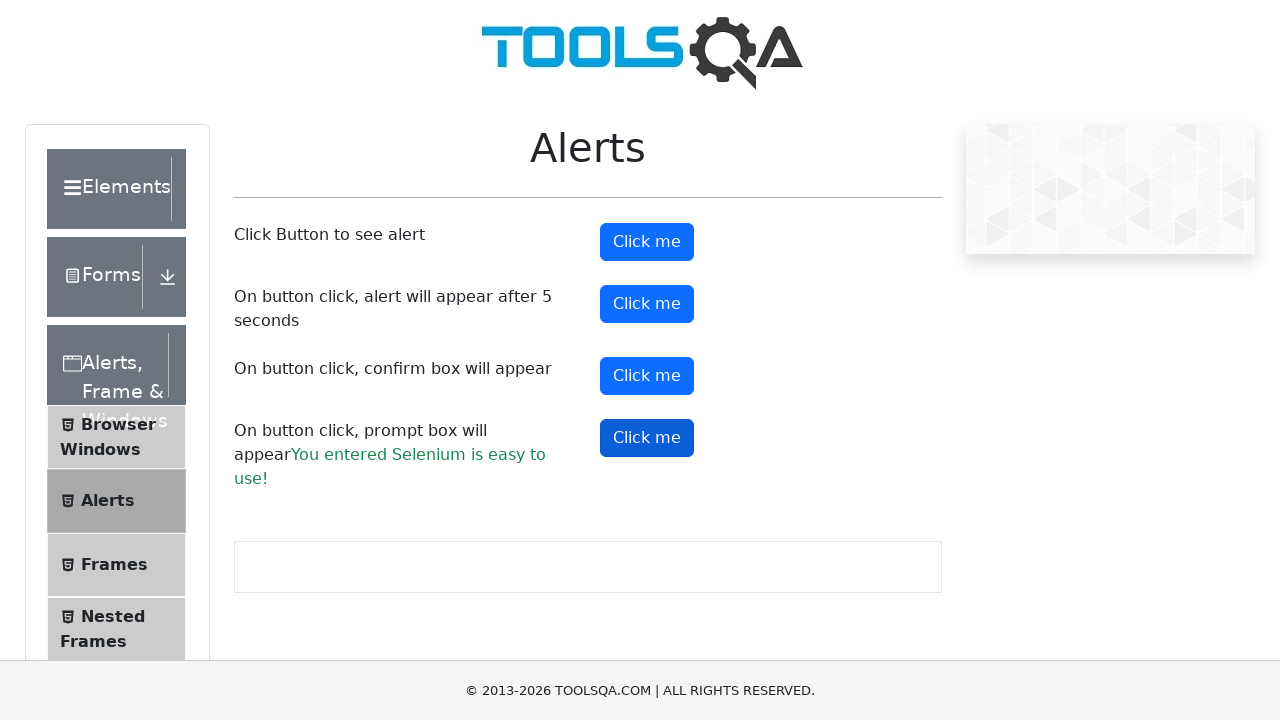

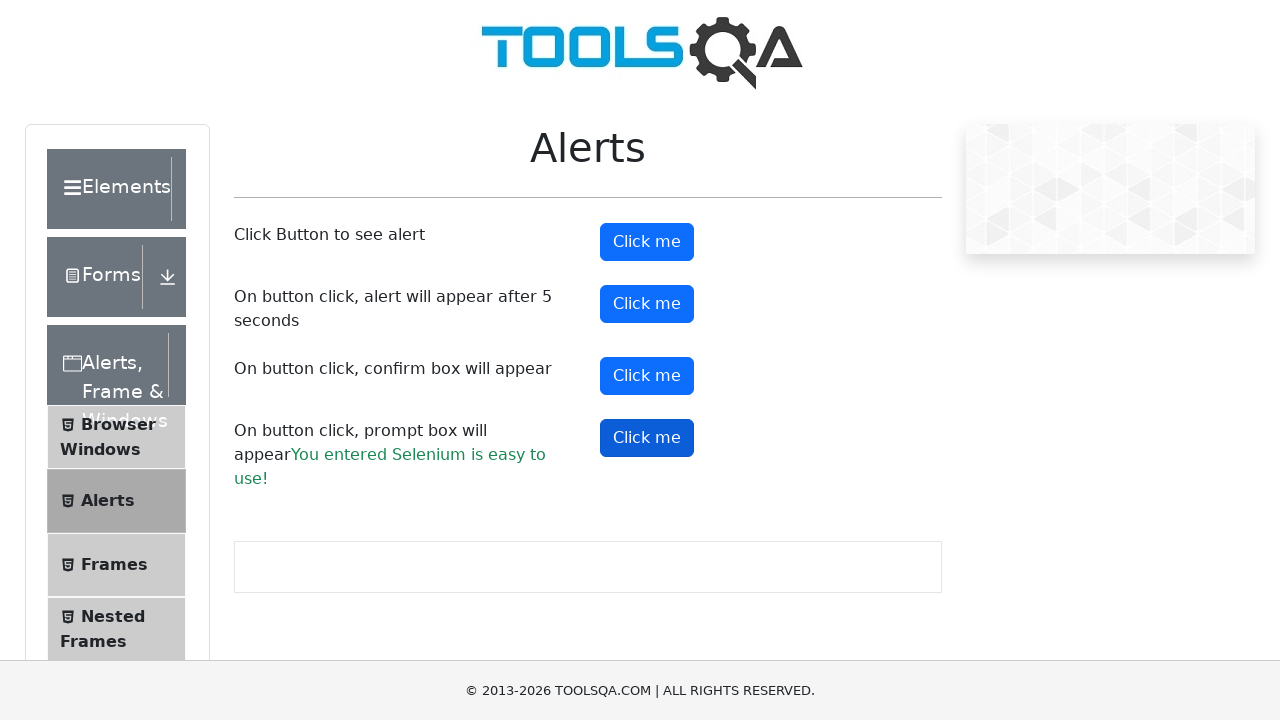